Tests add/remove elements functionality by clicking links, adding an element, then deleting it

Starting URL: https://the-internet.herokuapp.com/

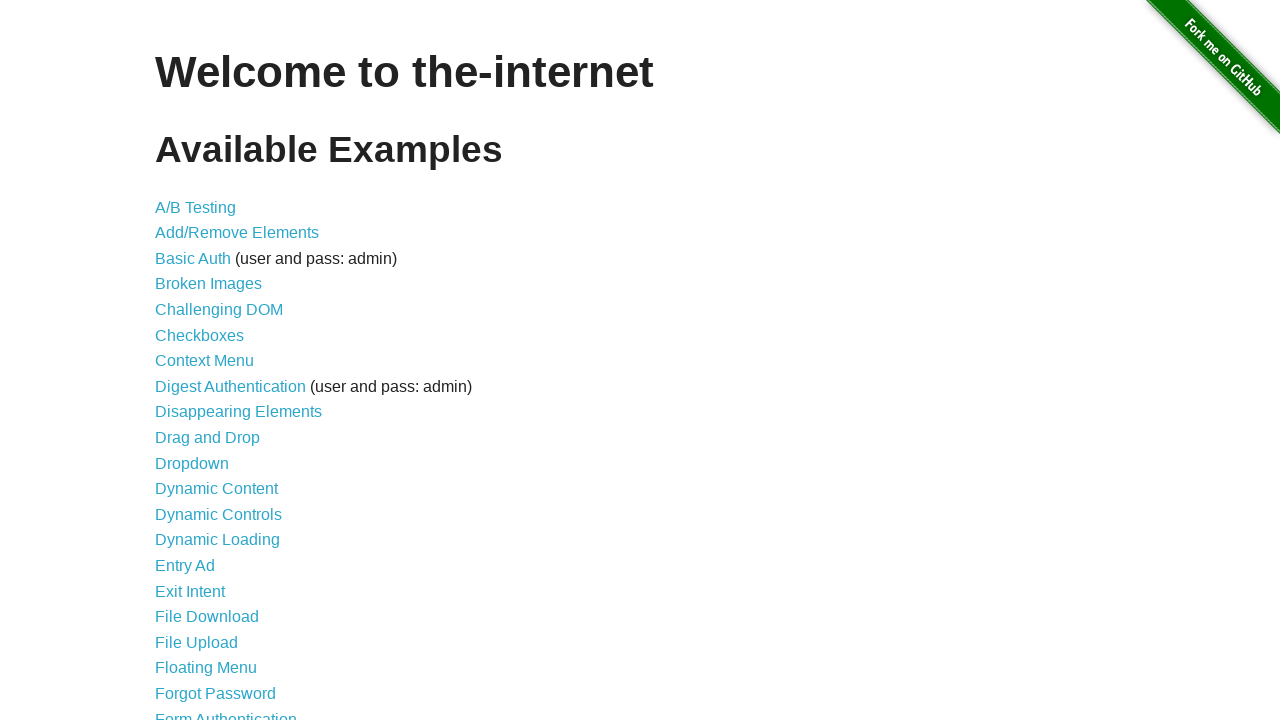

Clicked on 'Remove Elements' link to navigate to add/remove elements page at (237, 233) on a:has-text('Remove Elements')
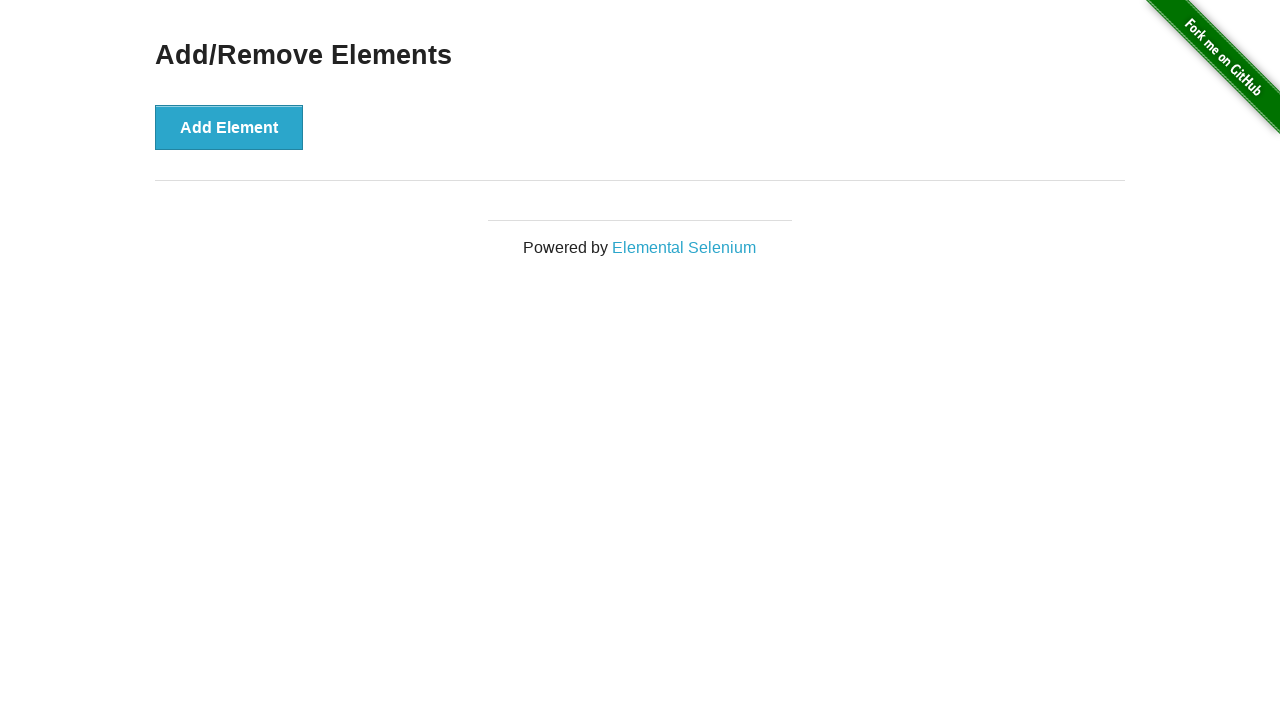

Clicked 'Add Element' button to add a new element at (229, 127) on button:has-text('Add Element')
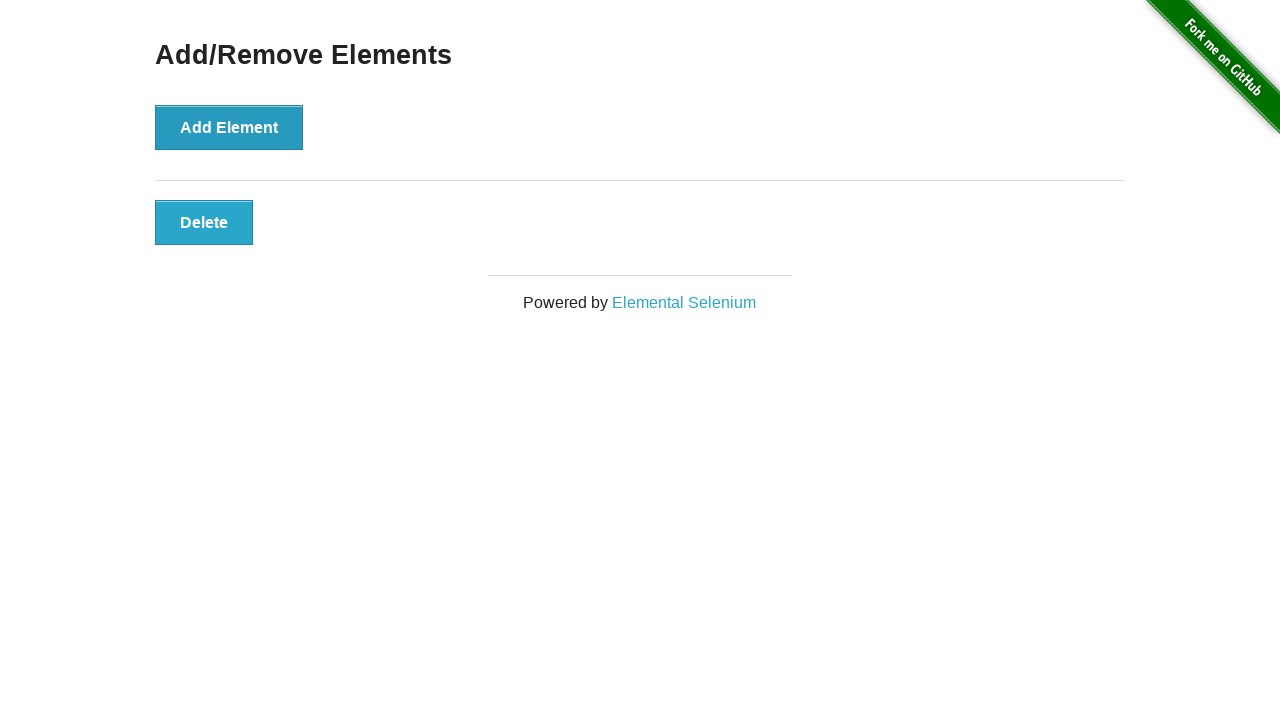

Clicked 'Delete' button to remove the added element at (204, 222) on button:has-text('Delete')
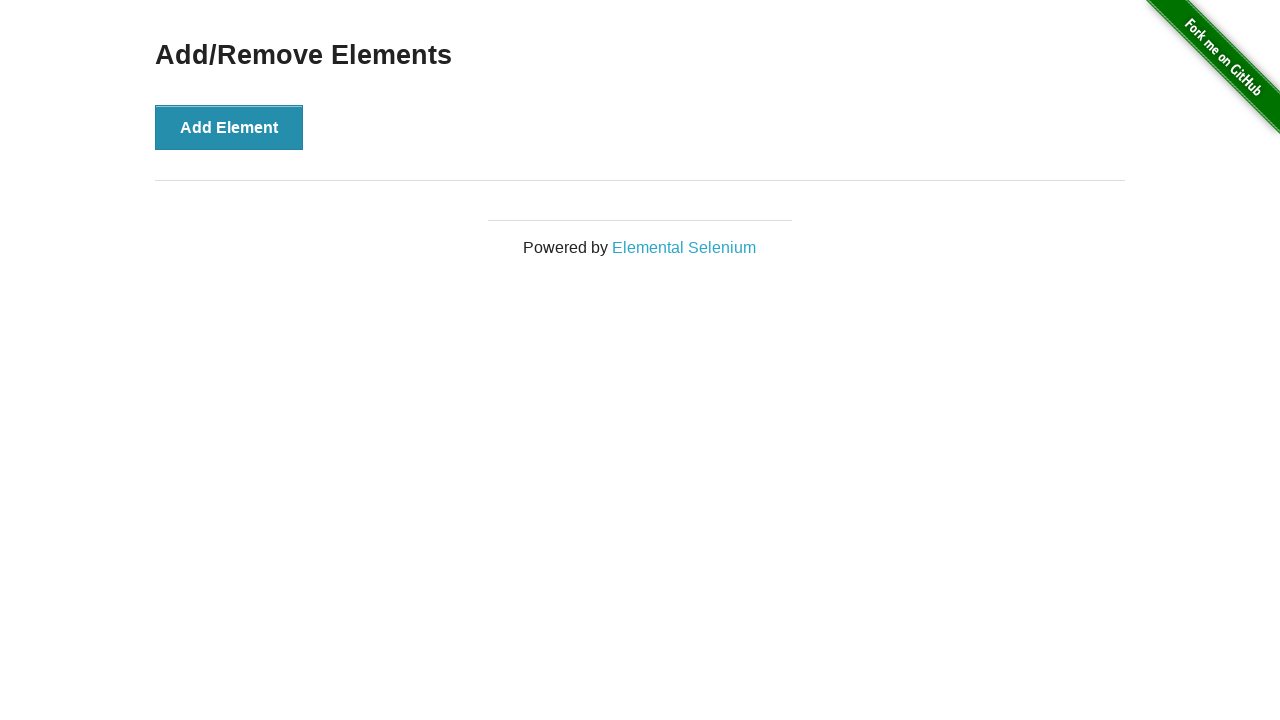

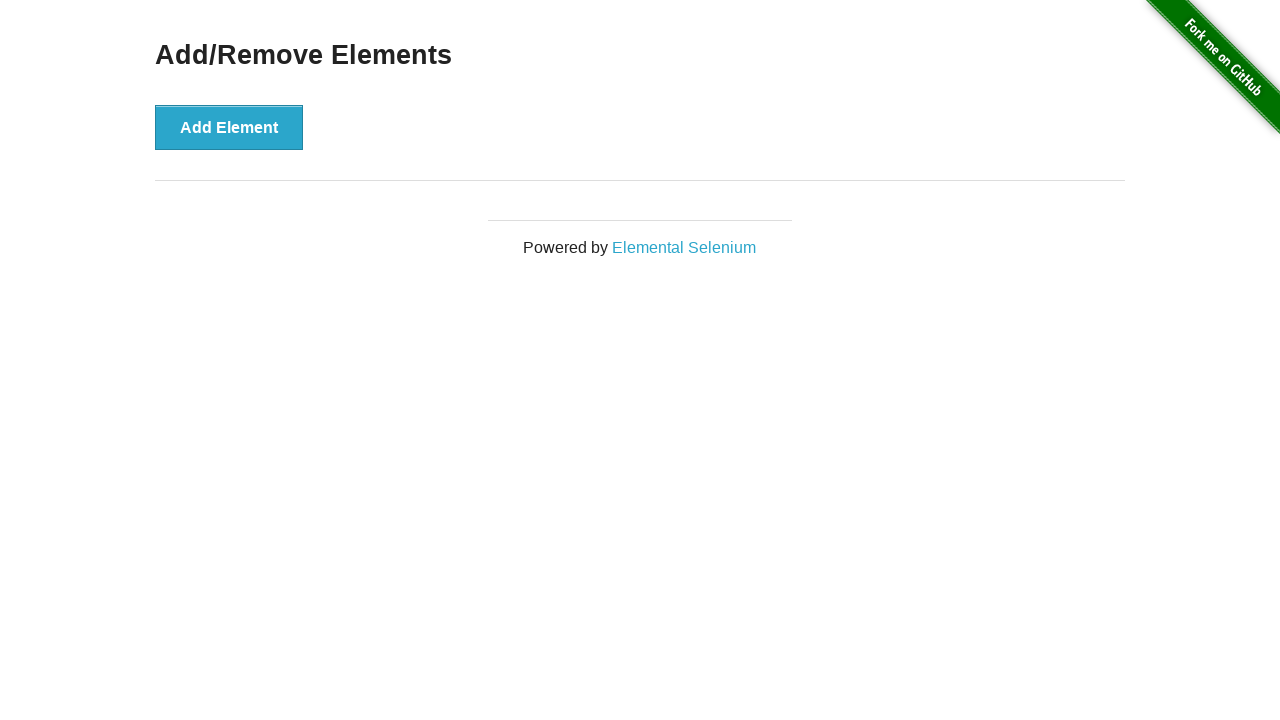